Navigates to the DEMOQA text-box page and fills in the Full Name field with a test name.

Starting URL: https://demoqa.com/text-box

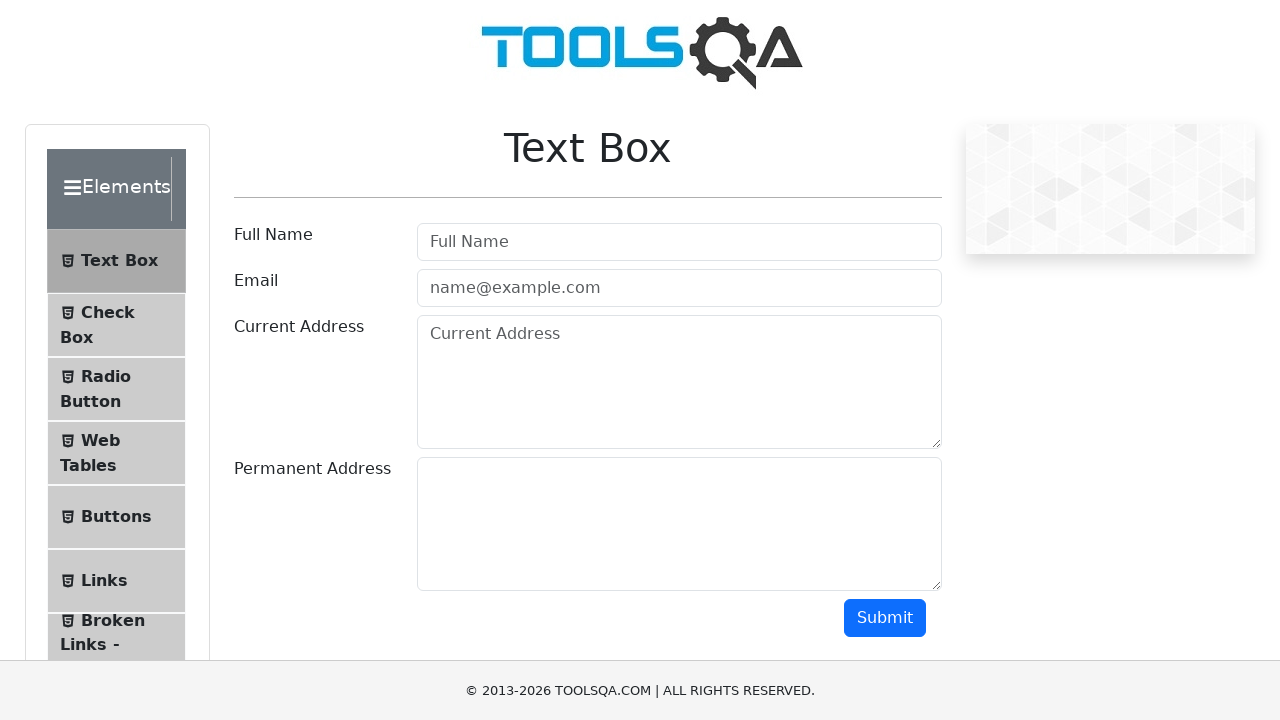

Filled Full Name field with 'Maria Santos' on #userName
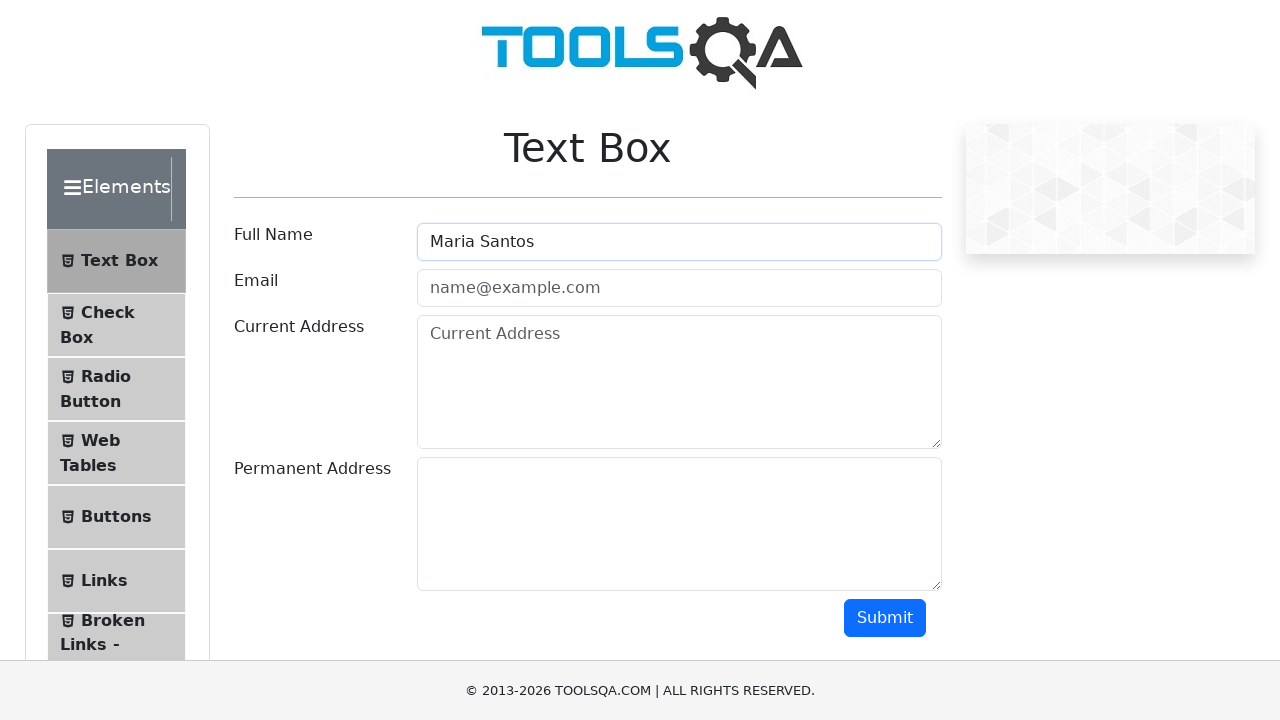

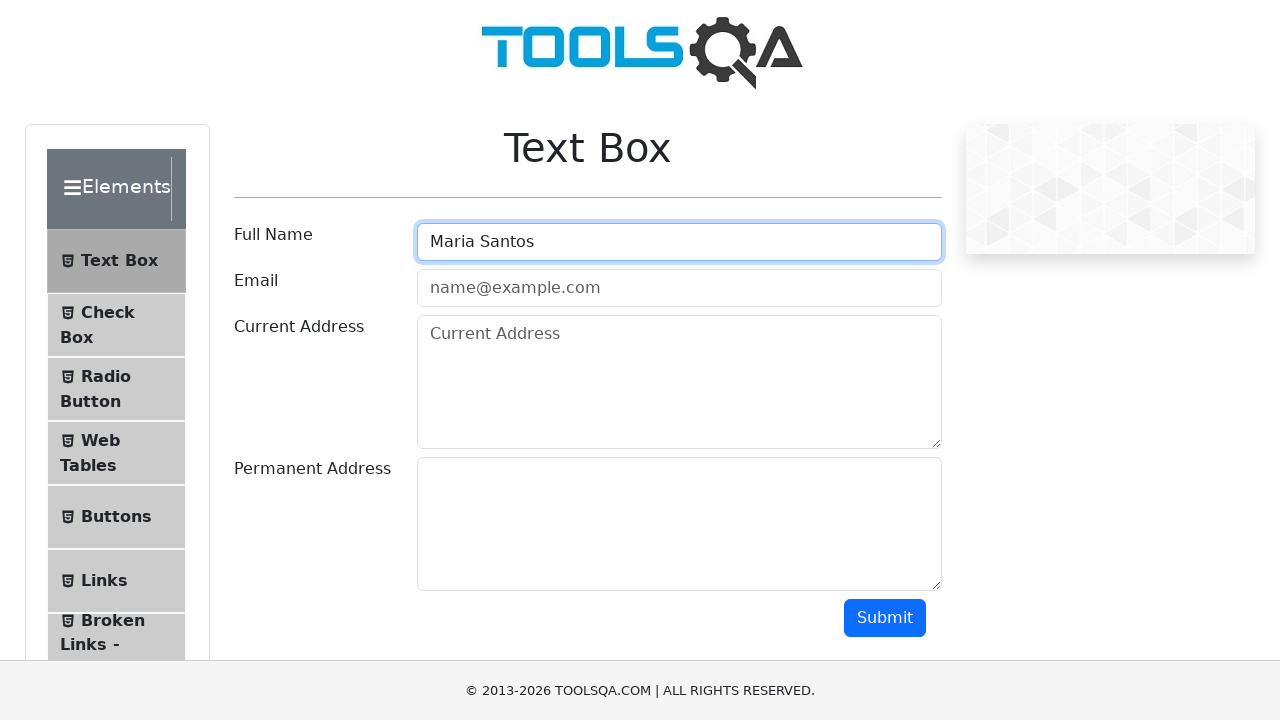